Tests clearing the complete state of all items by checking and unchecking the toggle all

Starting URL: https://demo.playwright.dev/todomvc

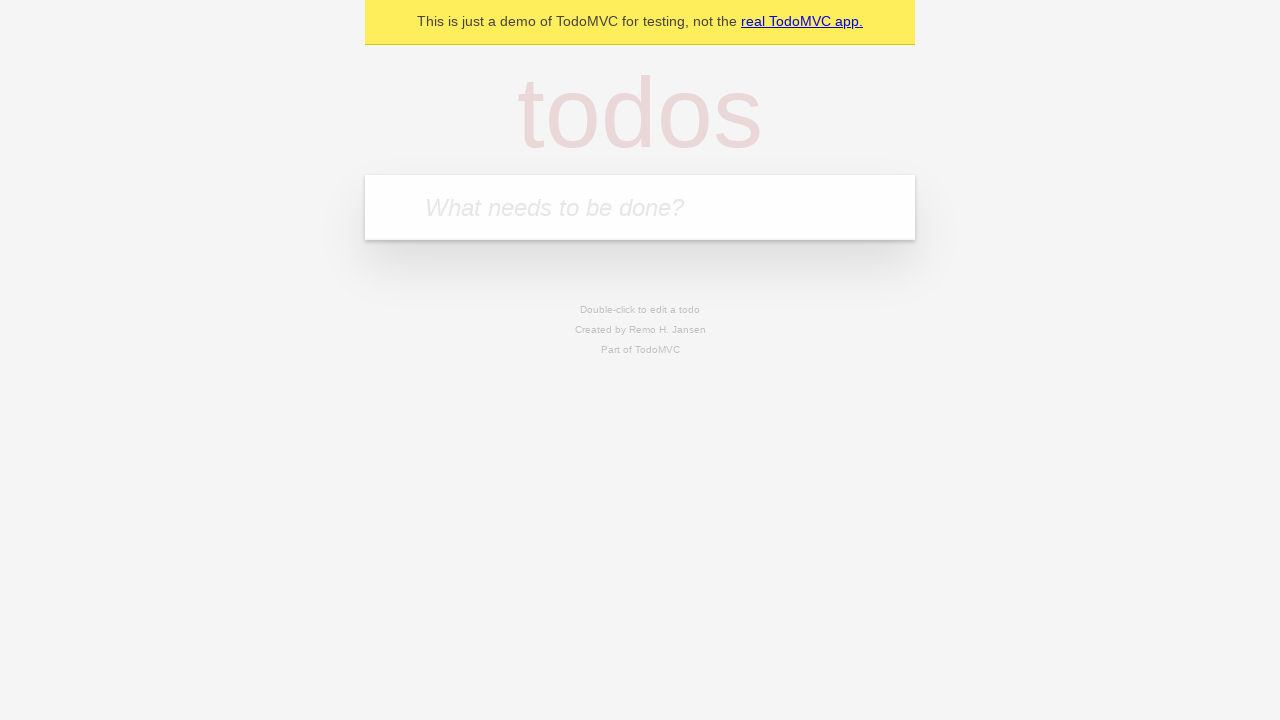

Filled todo input with 'buy some cheese' on internal:attr=[placeholder="What needs to be done?"i]
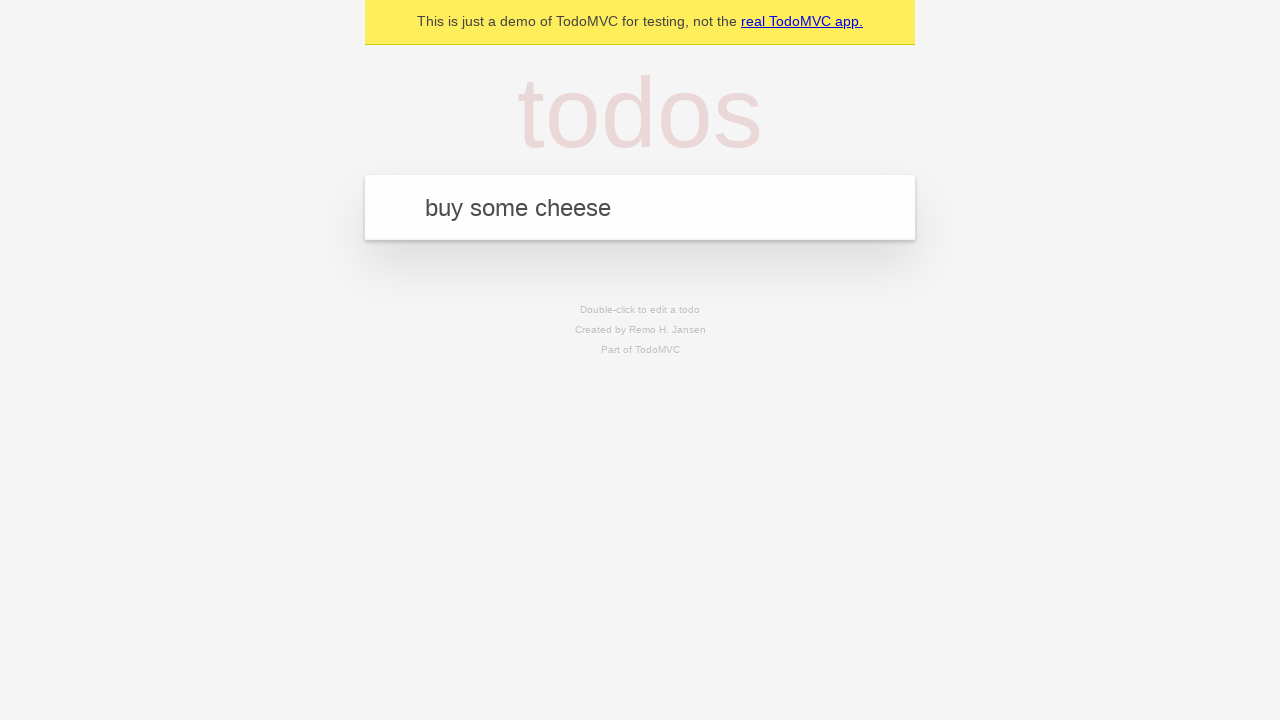

Pressed Enter to add todo 'buy some cheese' on internal:attr=[placeholder="What needs to be done?"i]
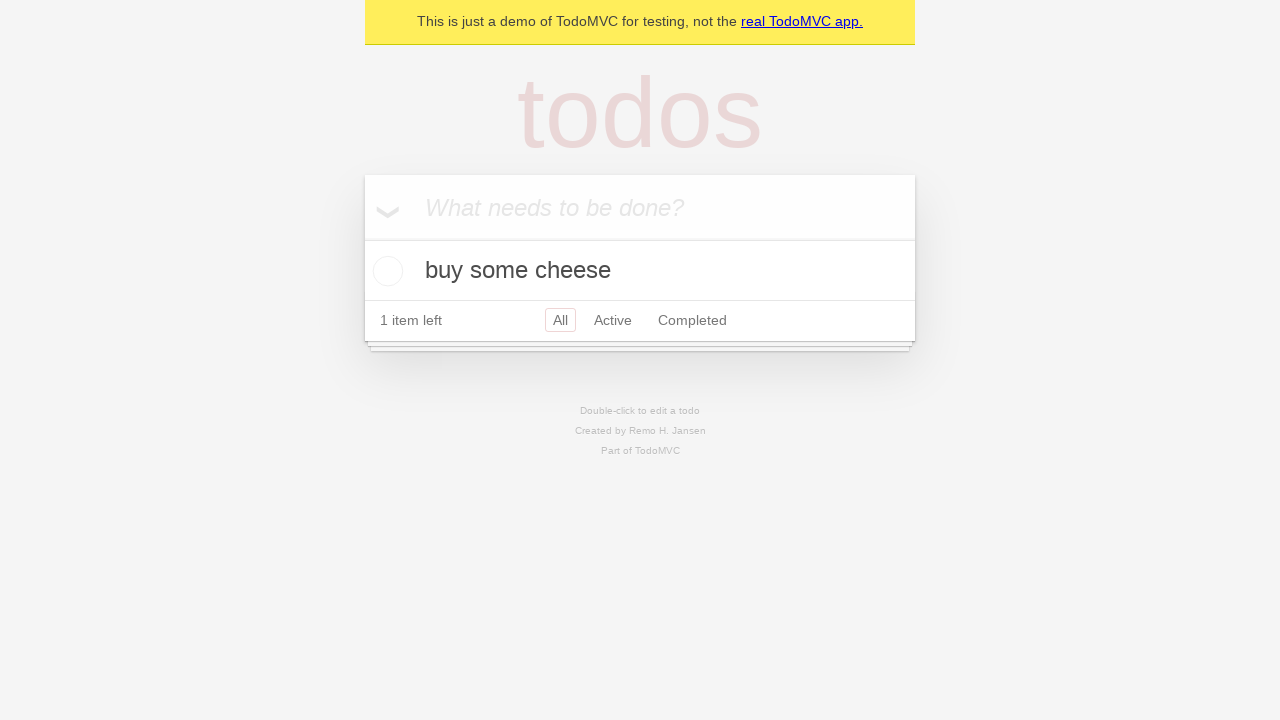

Filled todo input with 'feed the cat' on internal:attr=[placeholder="What needs to be done?"i]
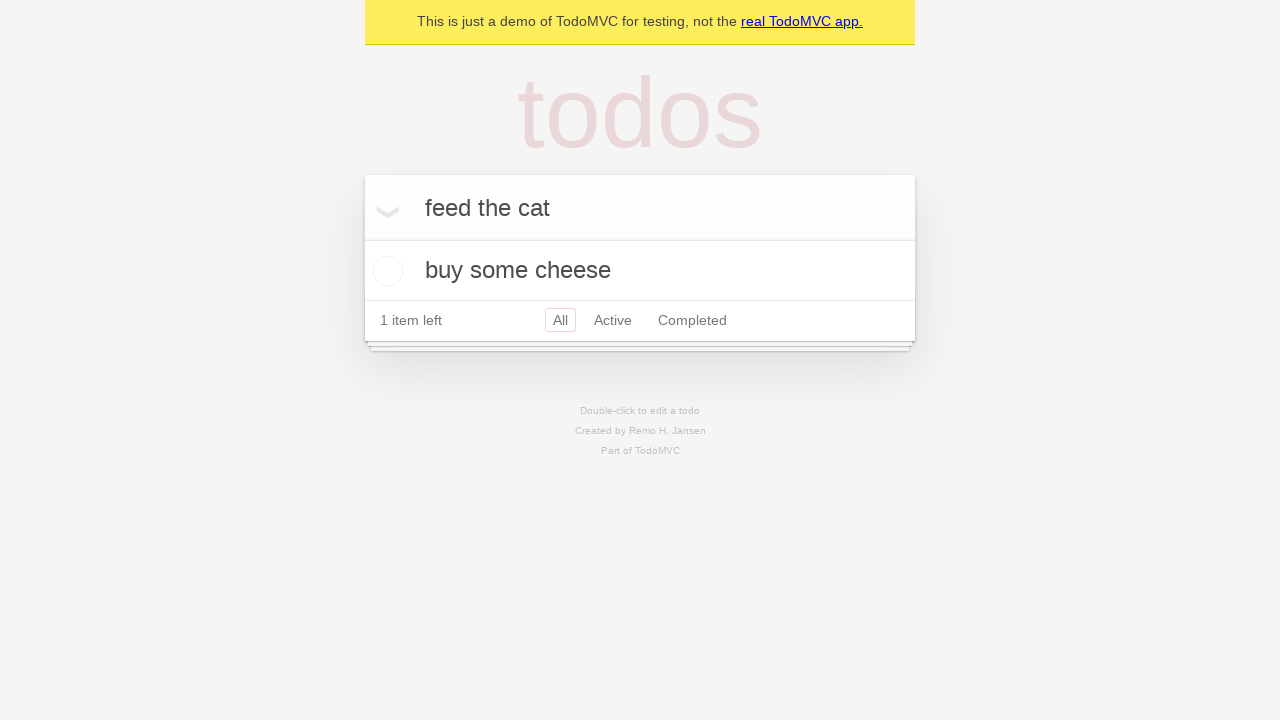

Pressed Enter to add todo 'feed the cat' on internal:attr=[placeholder="What needs to be done?"i]
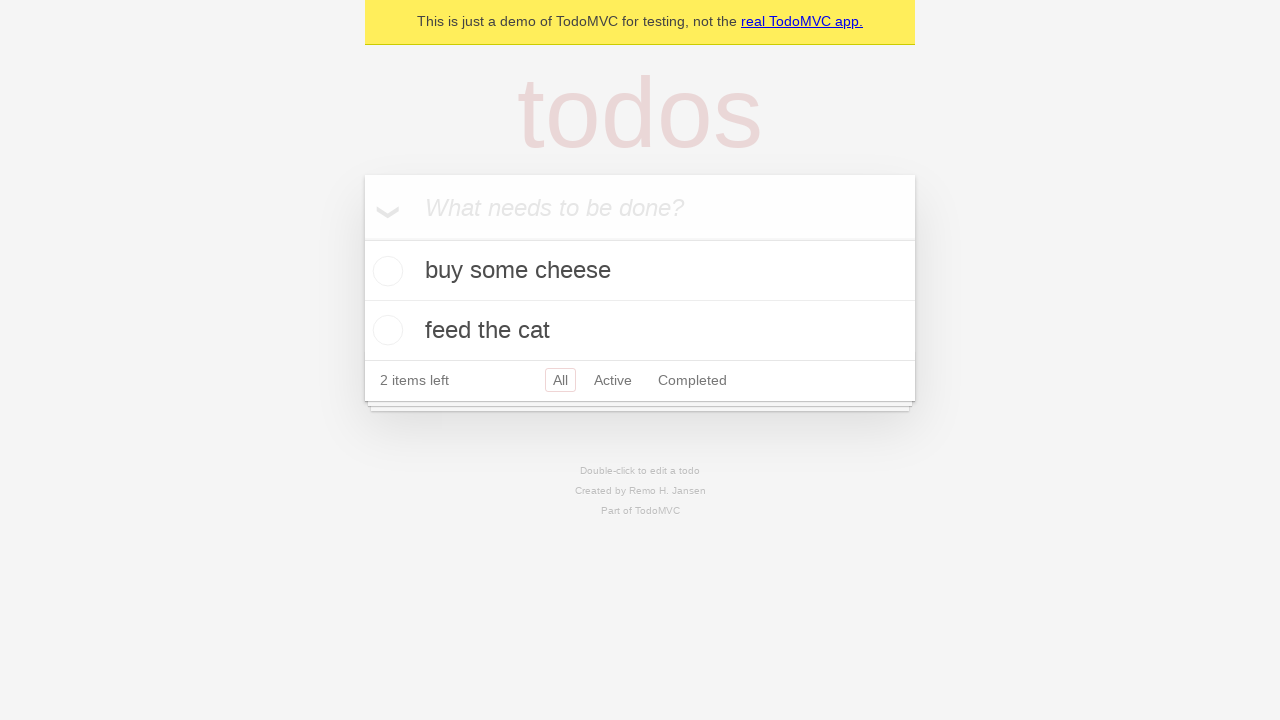

Filled todo input with 'book a doctors appointment' on internal:attr=[placeholder="What needs to be done?"i]
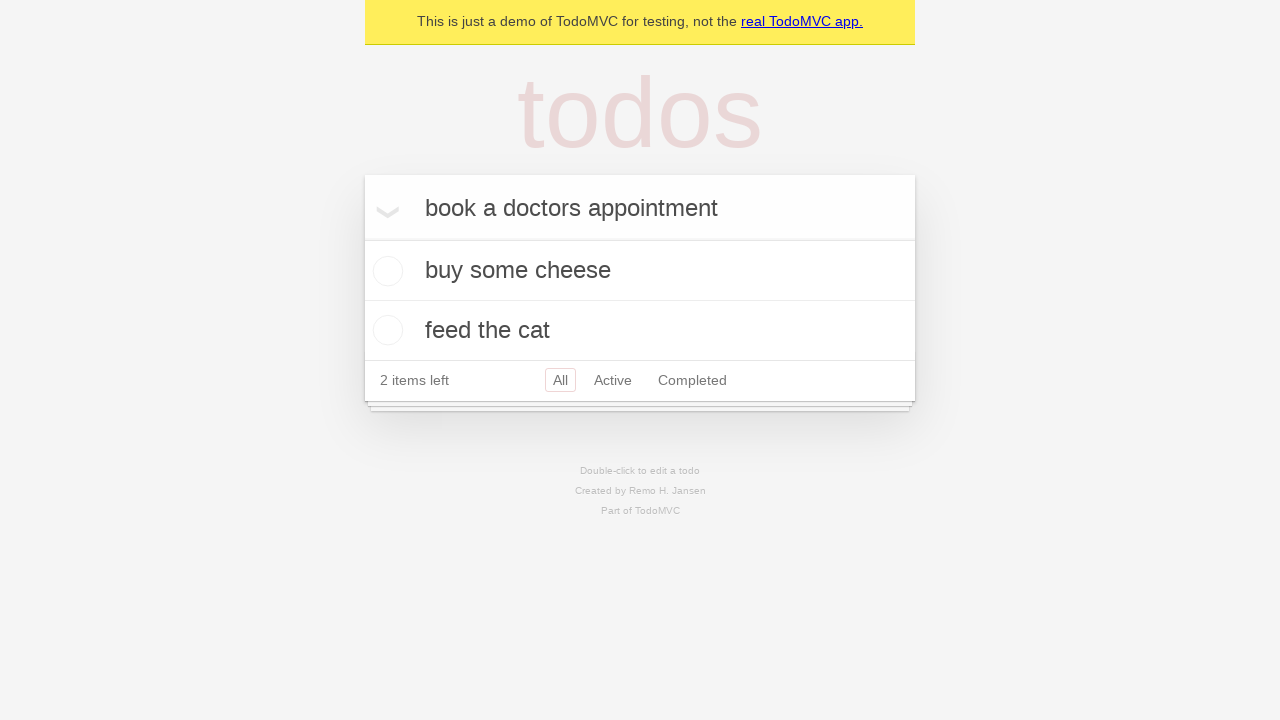

Pressed Enter to add todo 'book a doctors appointment' on internal:attr=[placeholder="What needs to be done?"i]
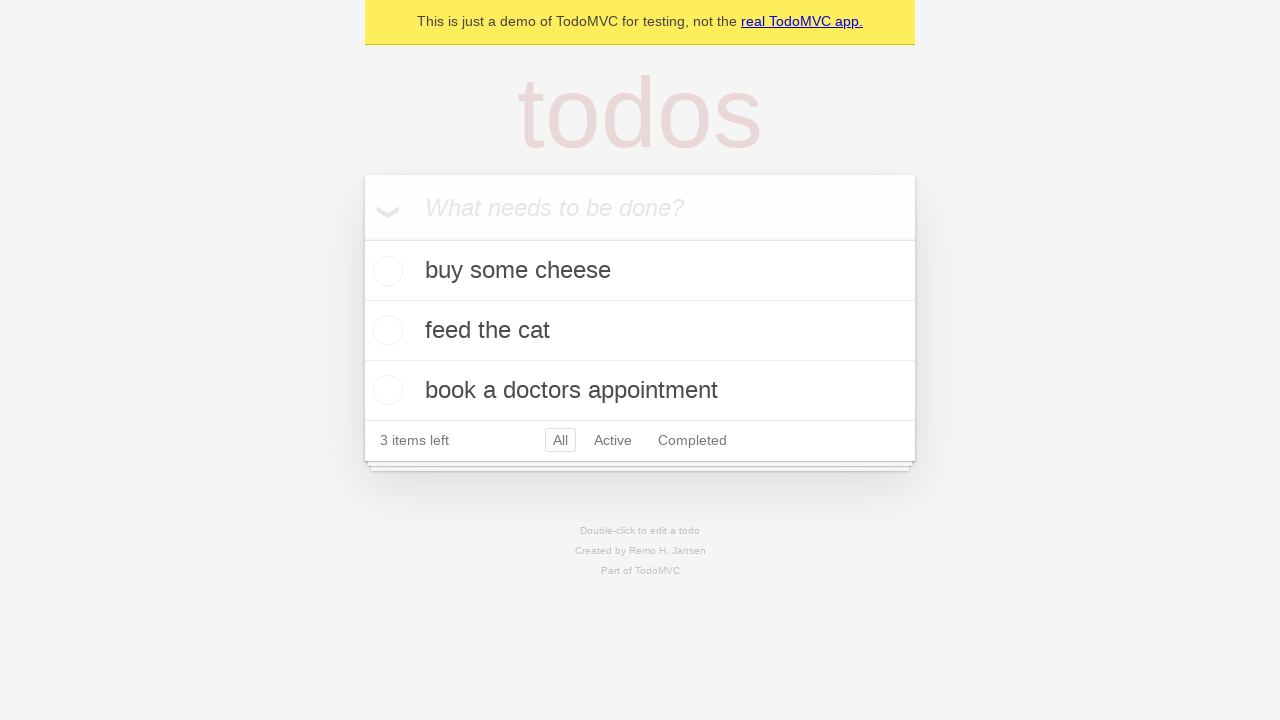

Clicked 'Mark all as complete' toggle to check all items at (362, 238) on internal:label="Mark all as complete"i
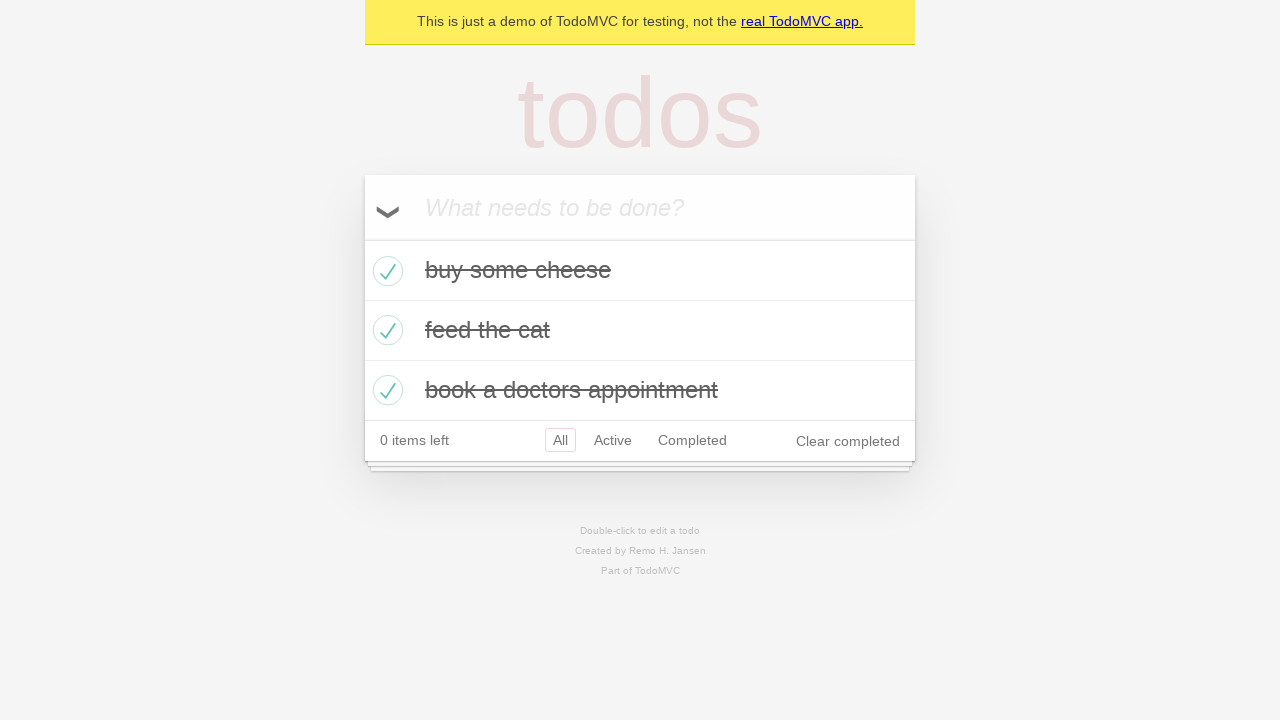

Clicked 'Mark all as complete' toggle to uncheck all items at (362, 238) on internal:label="Mark all as complete"i
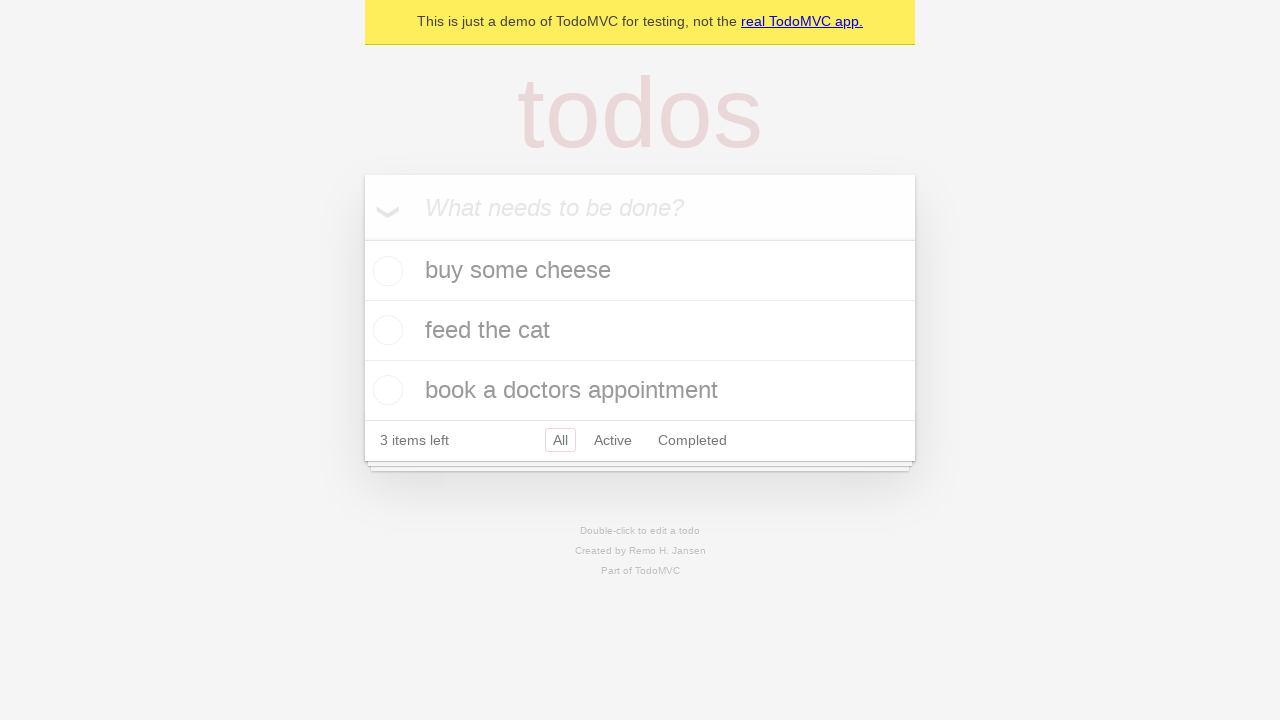

Verified all todo items are visible and uncompleted
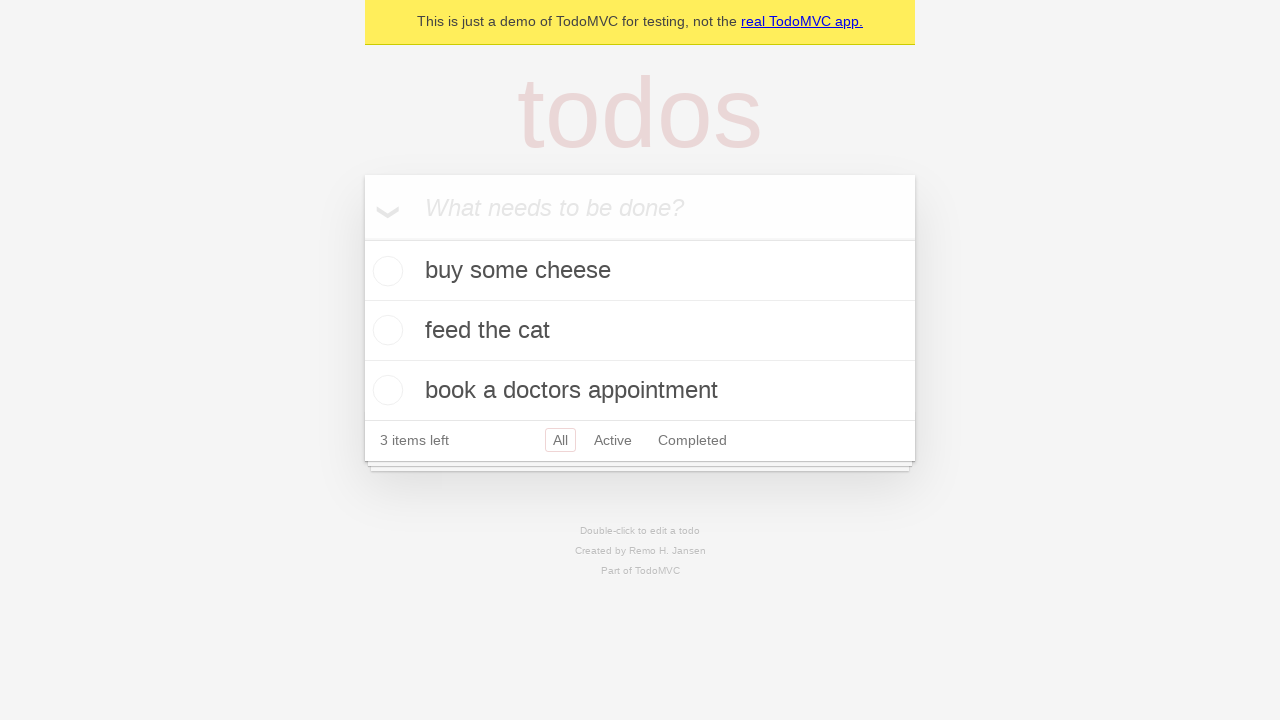

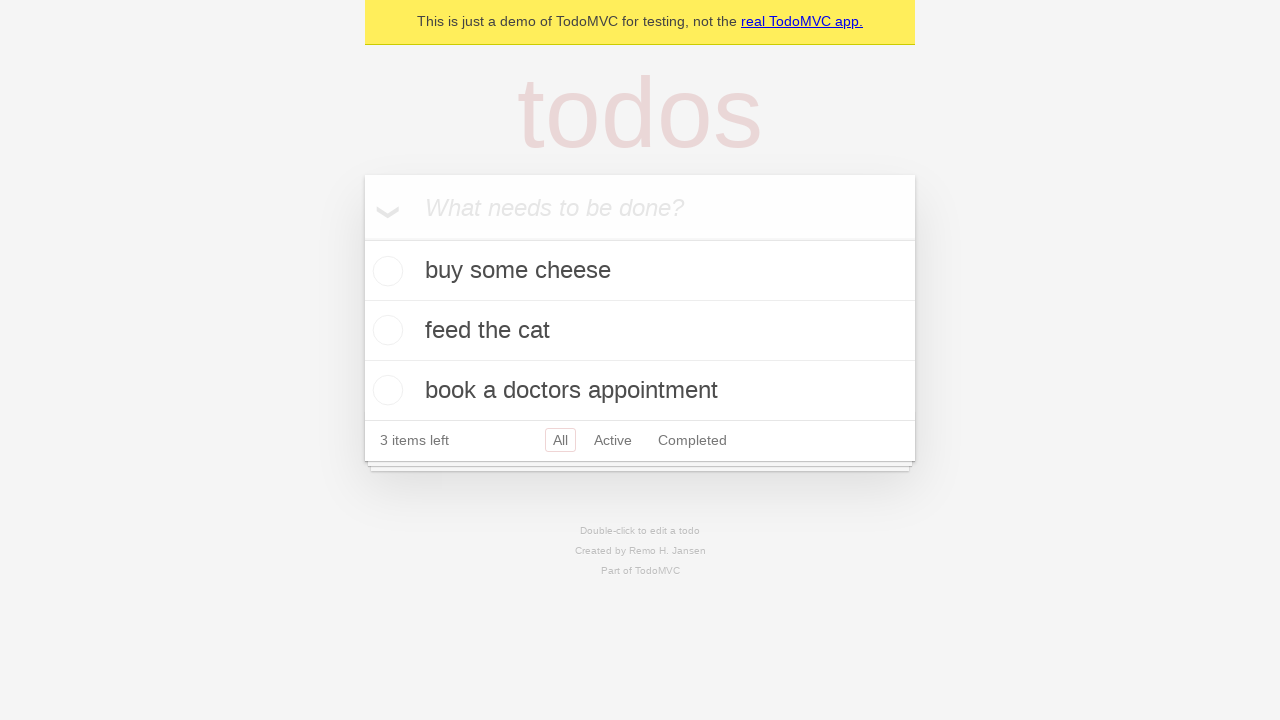